Tests user registration on Redmine by filling out the registration form with randomly generated credentials and verifying successful account creation.

Starting URL: https://www.redmine.org/

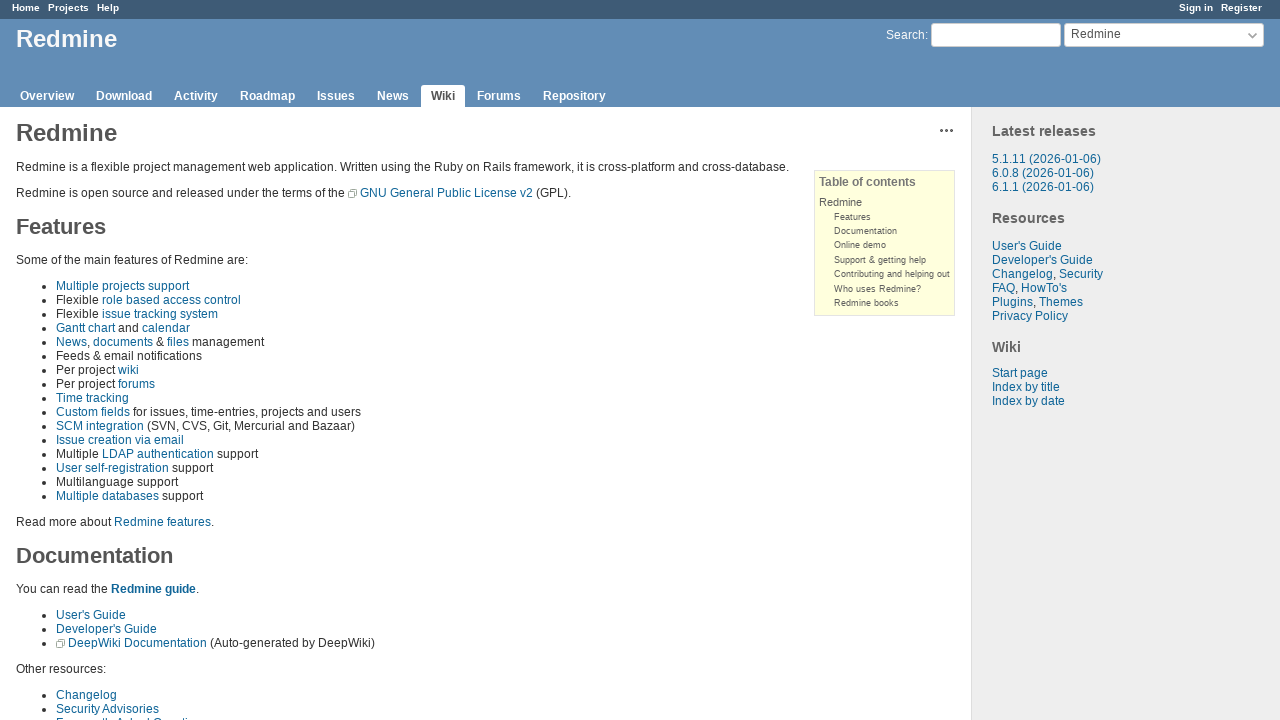

Clicked on register link at (1242, 8) on [href="/account/register"]
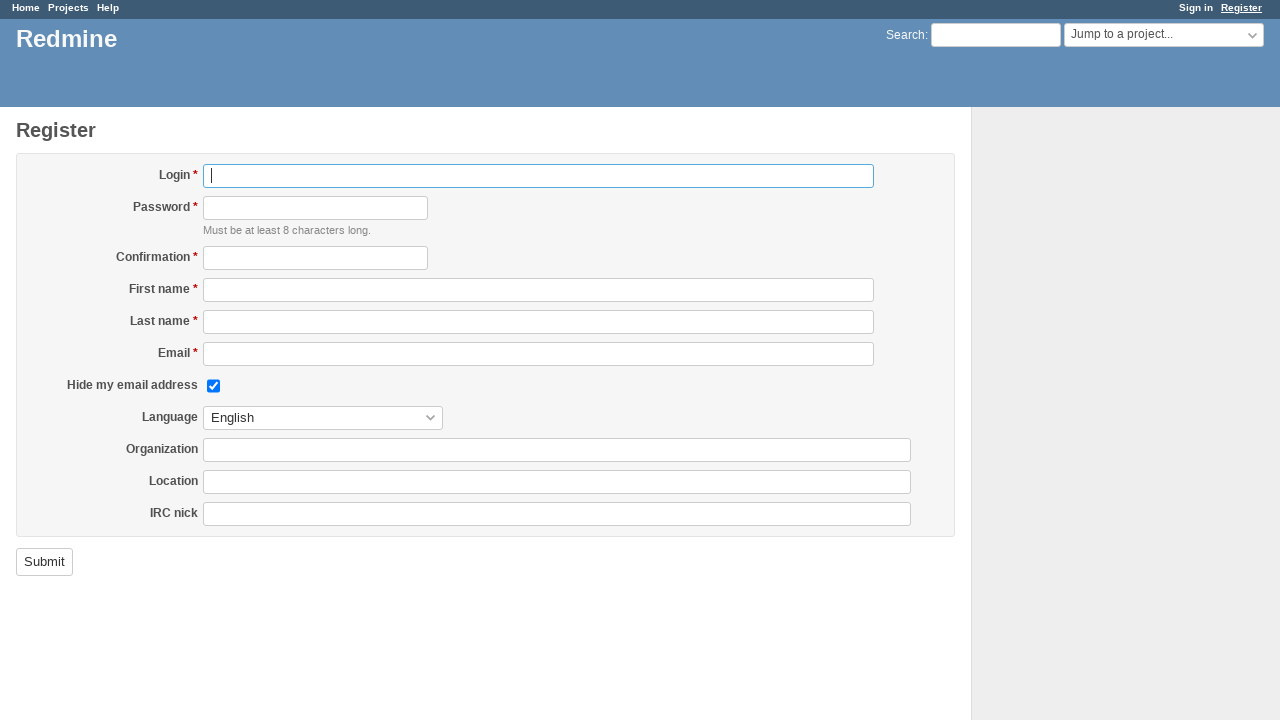

Filled login field with randomly generated username on #user_login
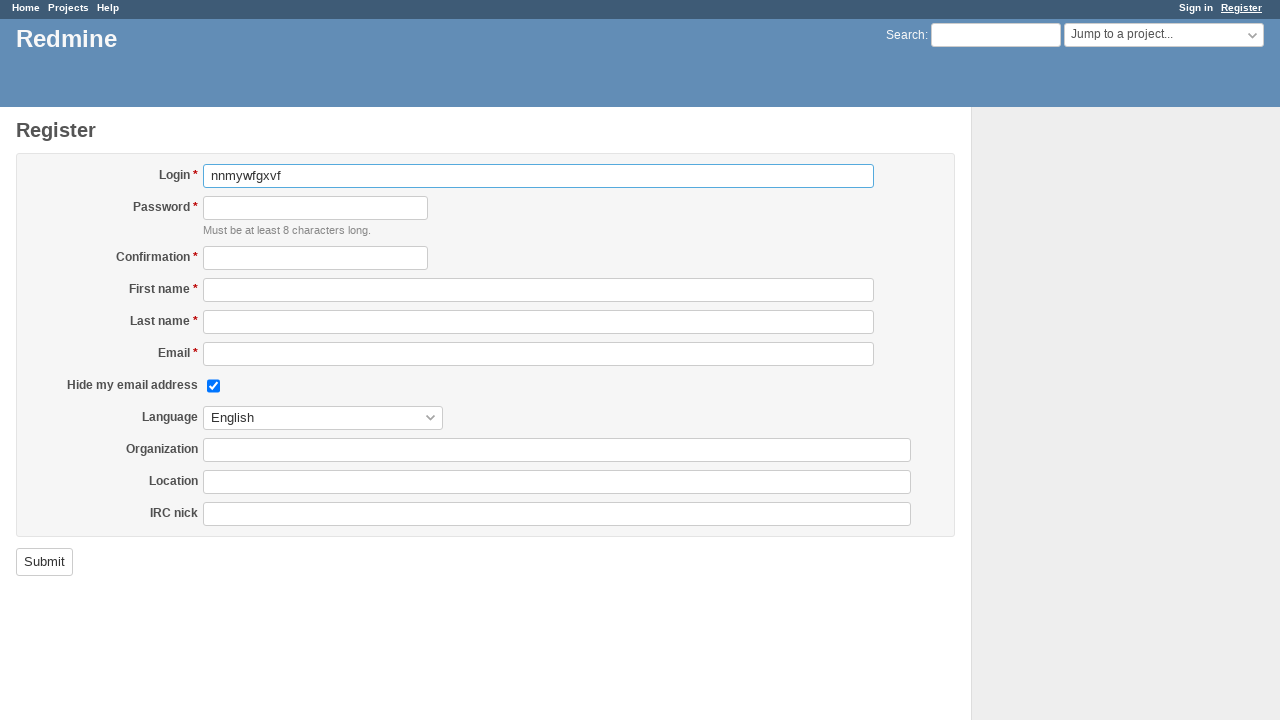

Filled password field on #user_password
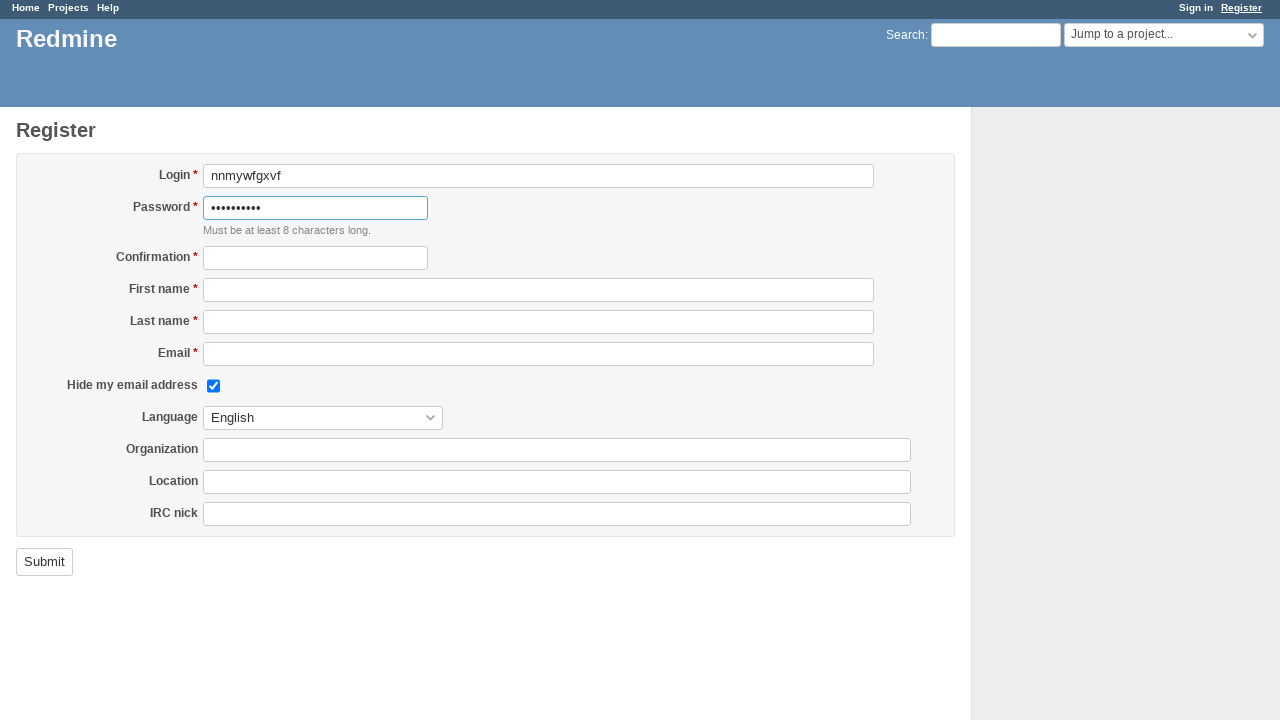

Filled password confirmation field on #user_password_confirmation
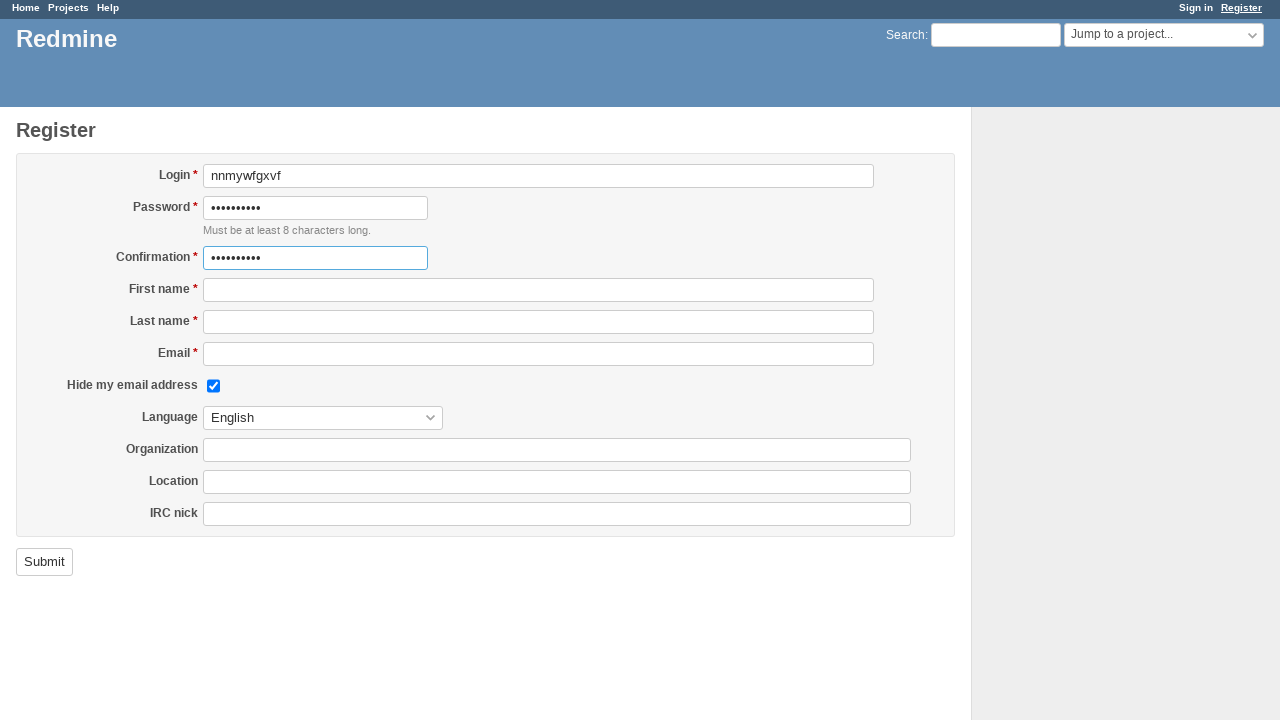

Filled first name field on #user_firstname
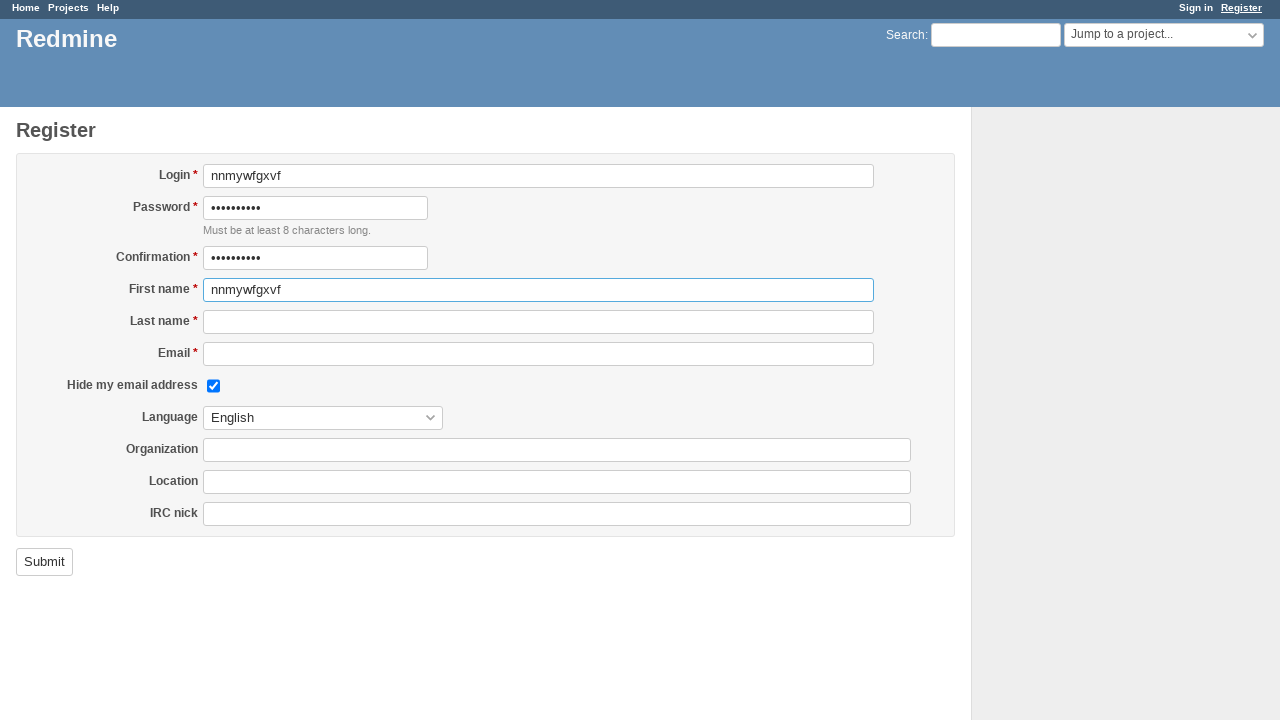

Filled last name field on #user_lastname
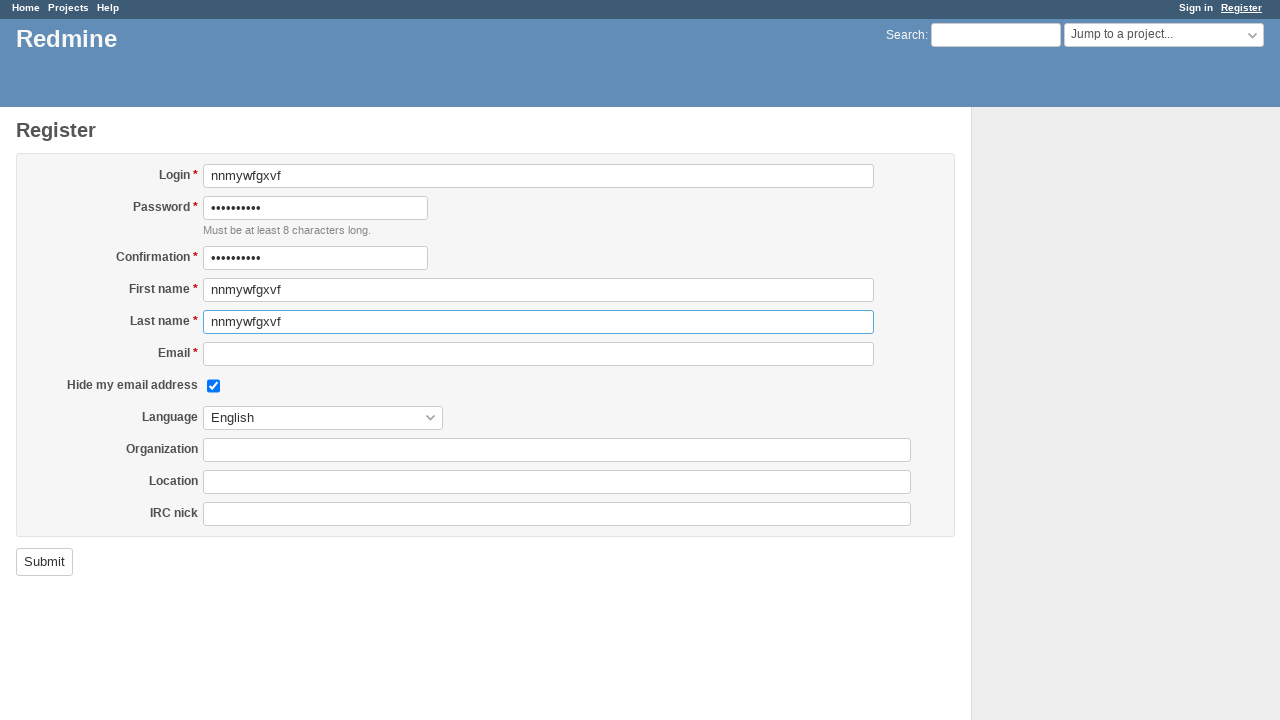

Filled email field with randomly generated email address on #user_mail
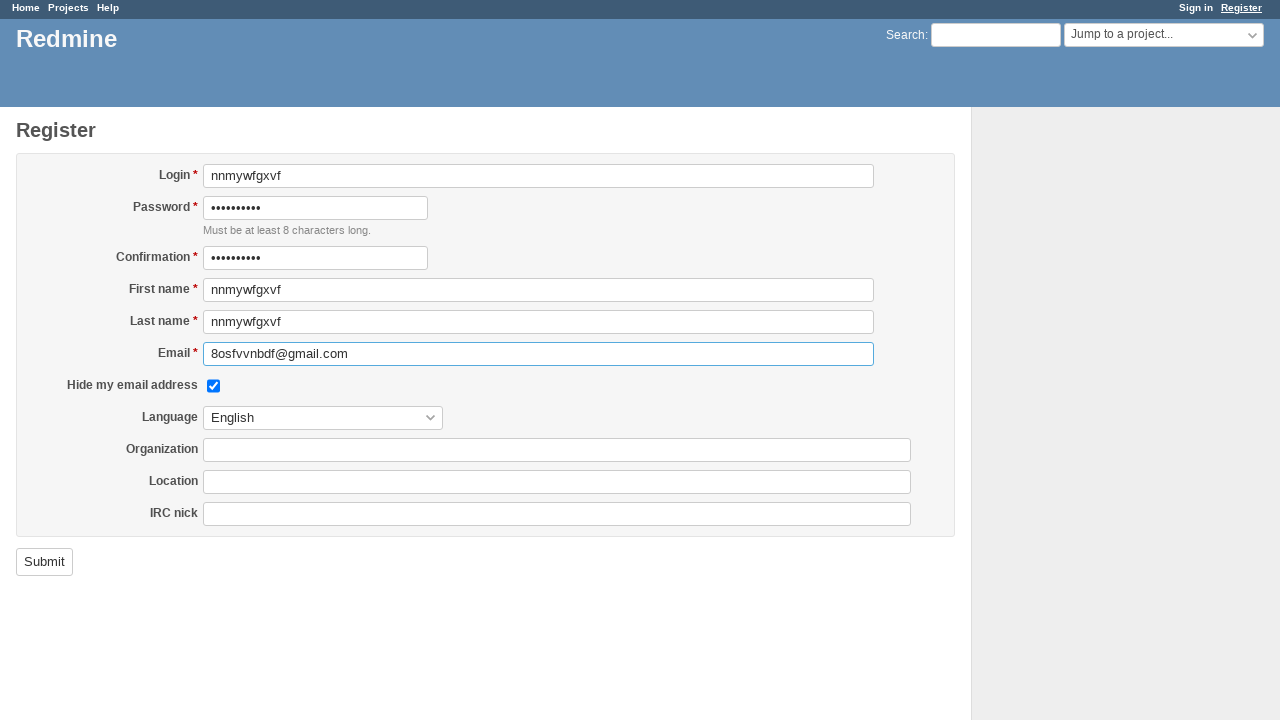

Clicked submit button to register account at (44, 562) on [type="submit"]
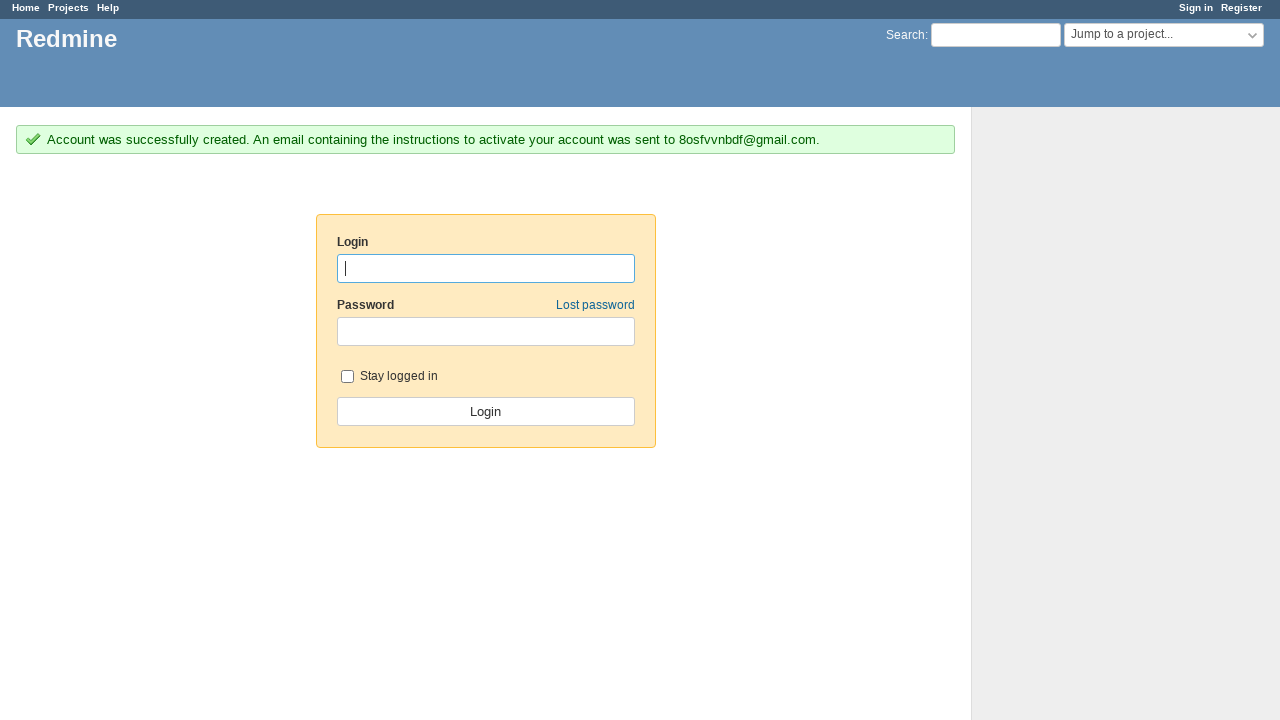

Registration successful - success message displayed
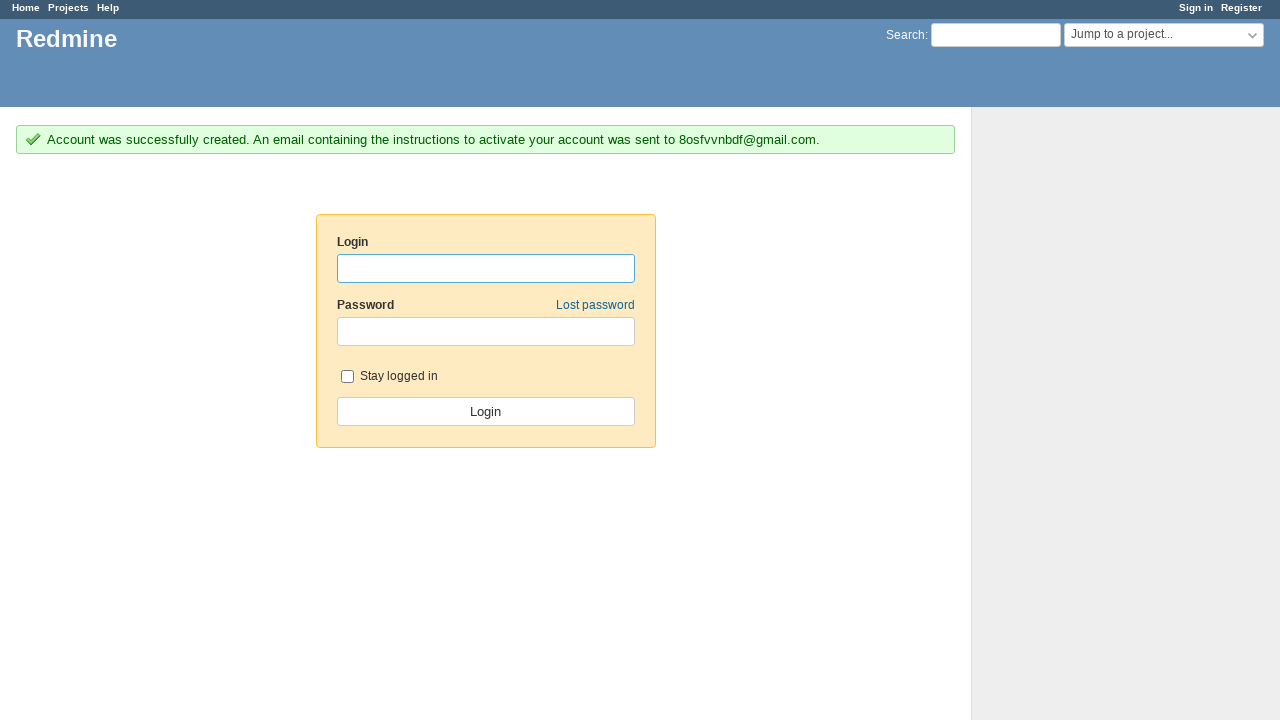

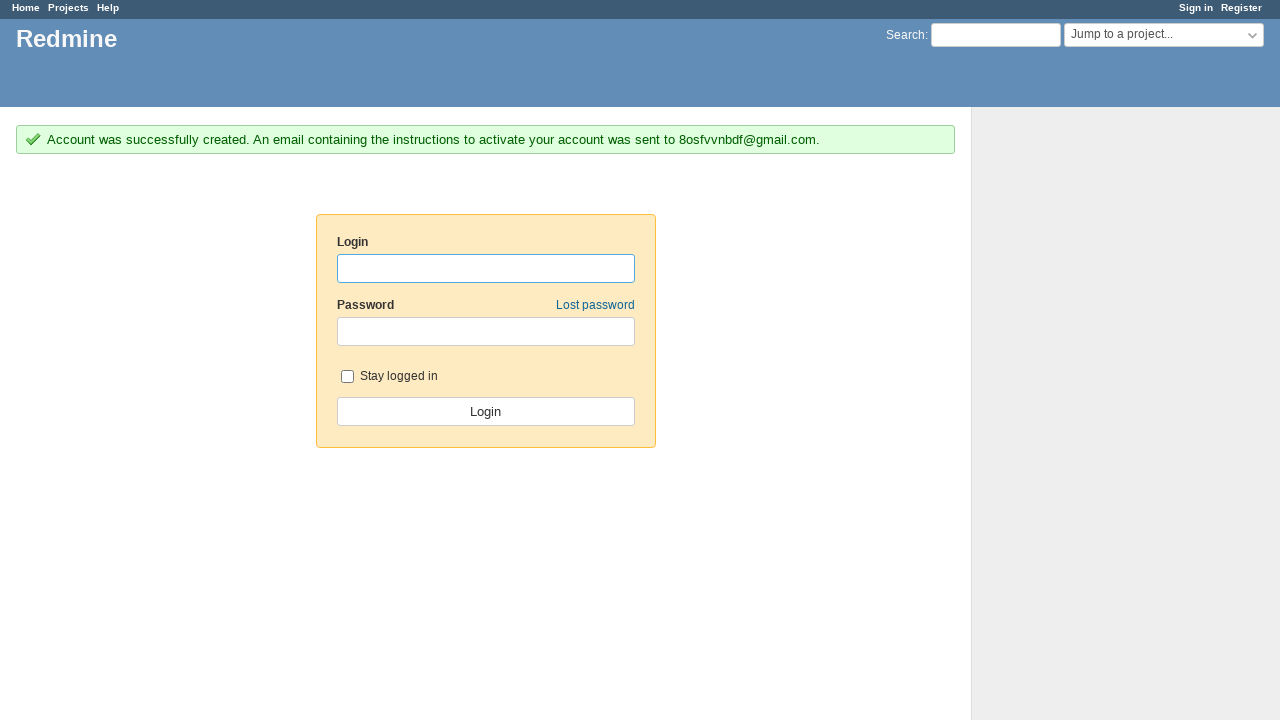